Tests marking individual todo items as complete by clicking their toggle checkboxes

Starting URL: https://demo.playwright.dev/todomvc

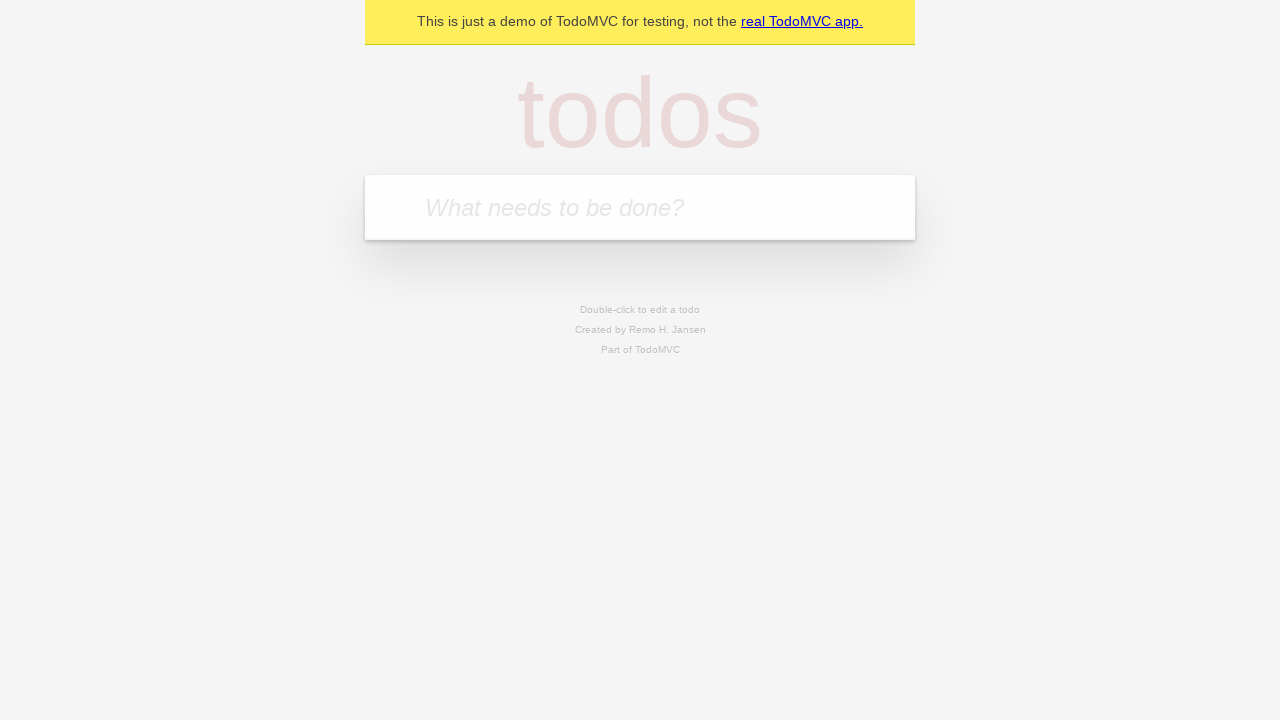

Filled new todo input with 'buy some cheese' on .new-todo
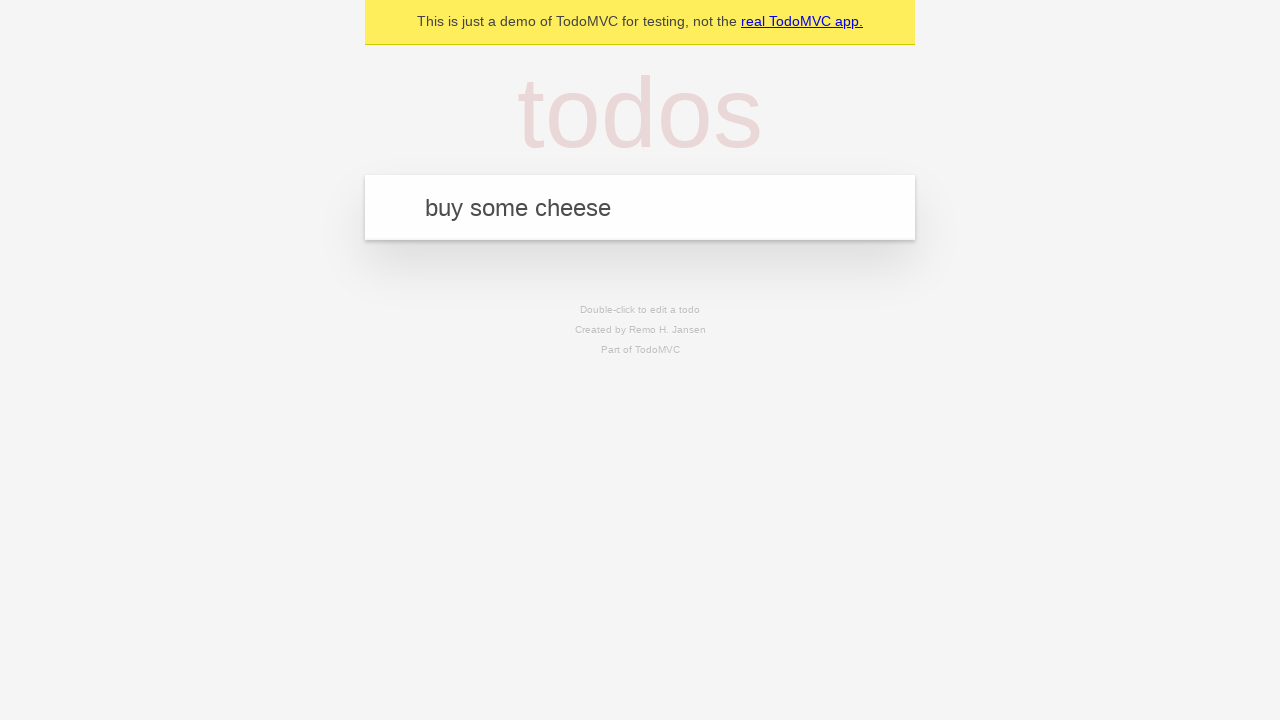

Pressed Enter to create first todo item on .new-todo
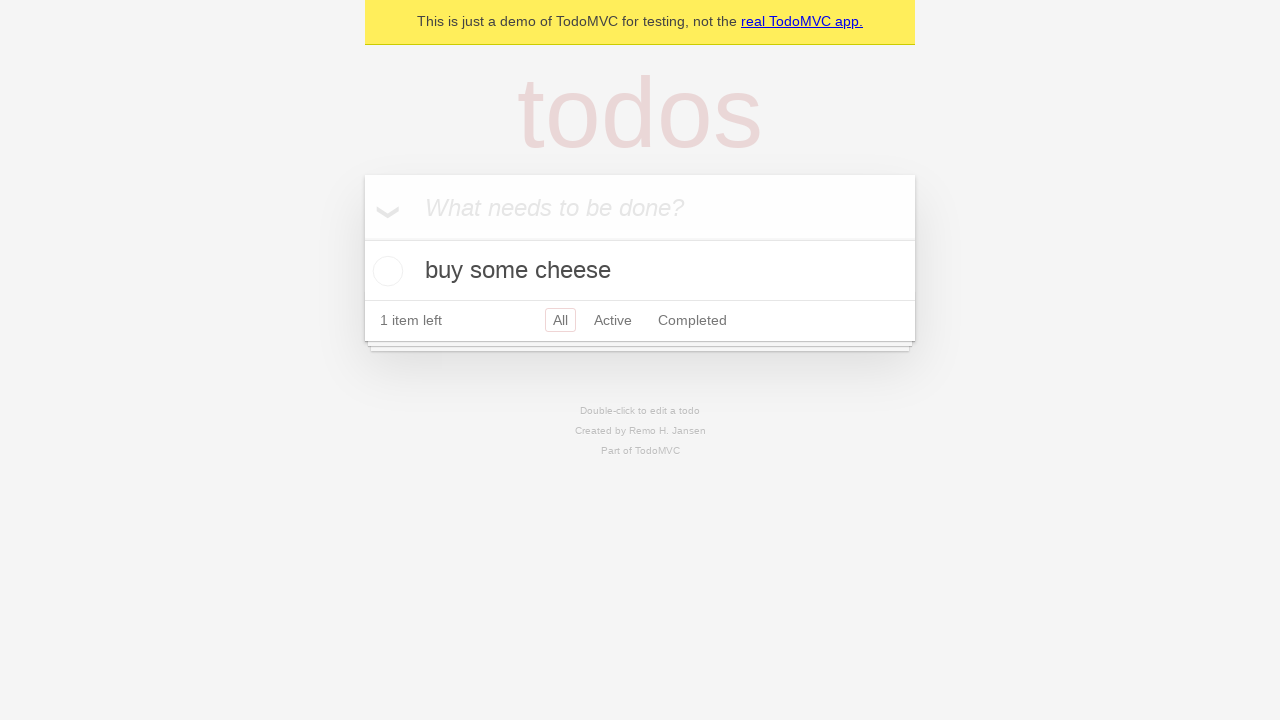

Filled new todo input with 'feed the cat' on .new-todo
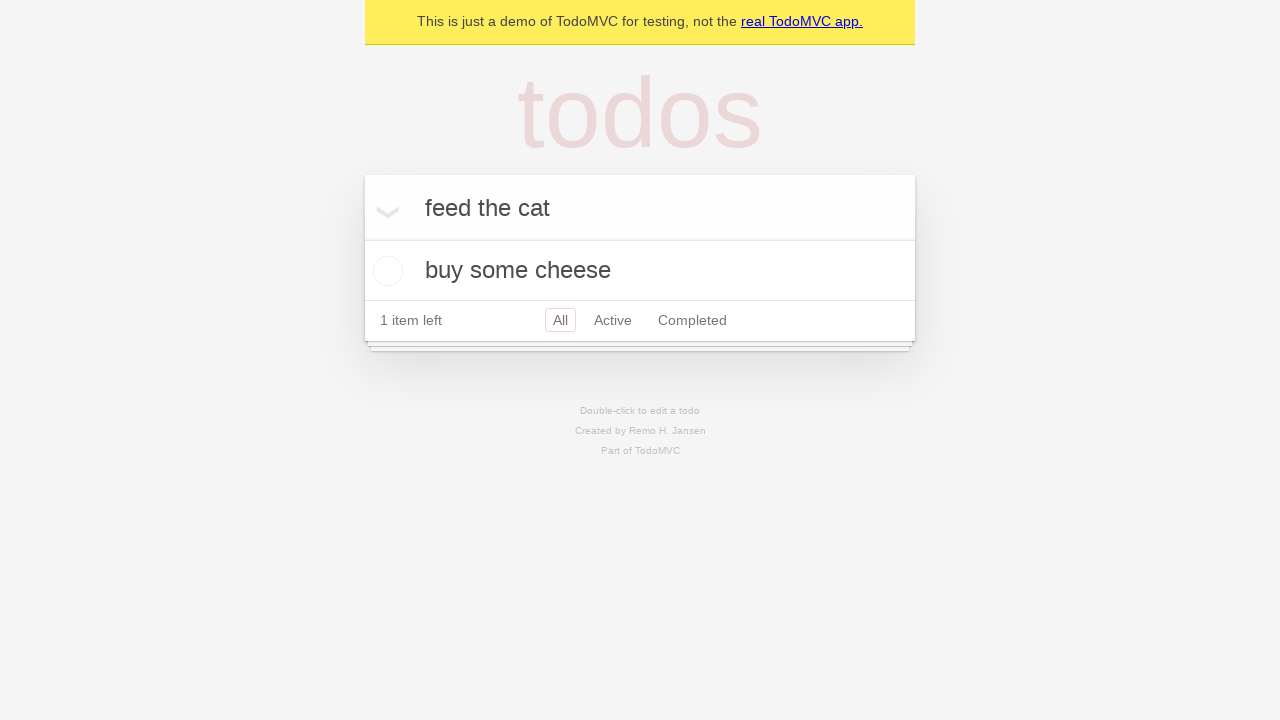

Pressed Enter to create second todo item on .new-todo
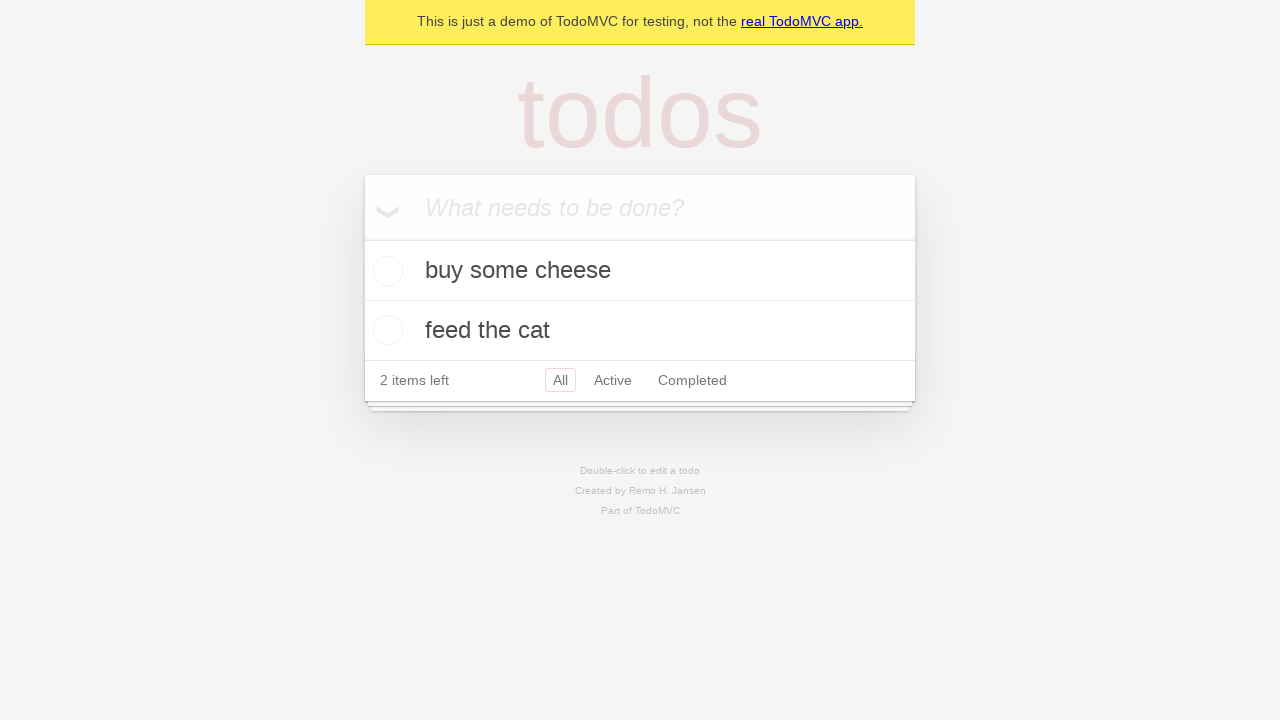

Checked first todo item 'buy some cheese' at (385, 271) on .todo-list li >> nth=0 >> .toggle
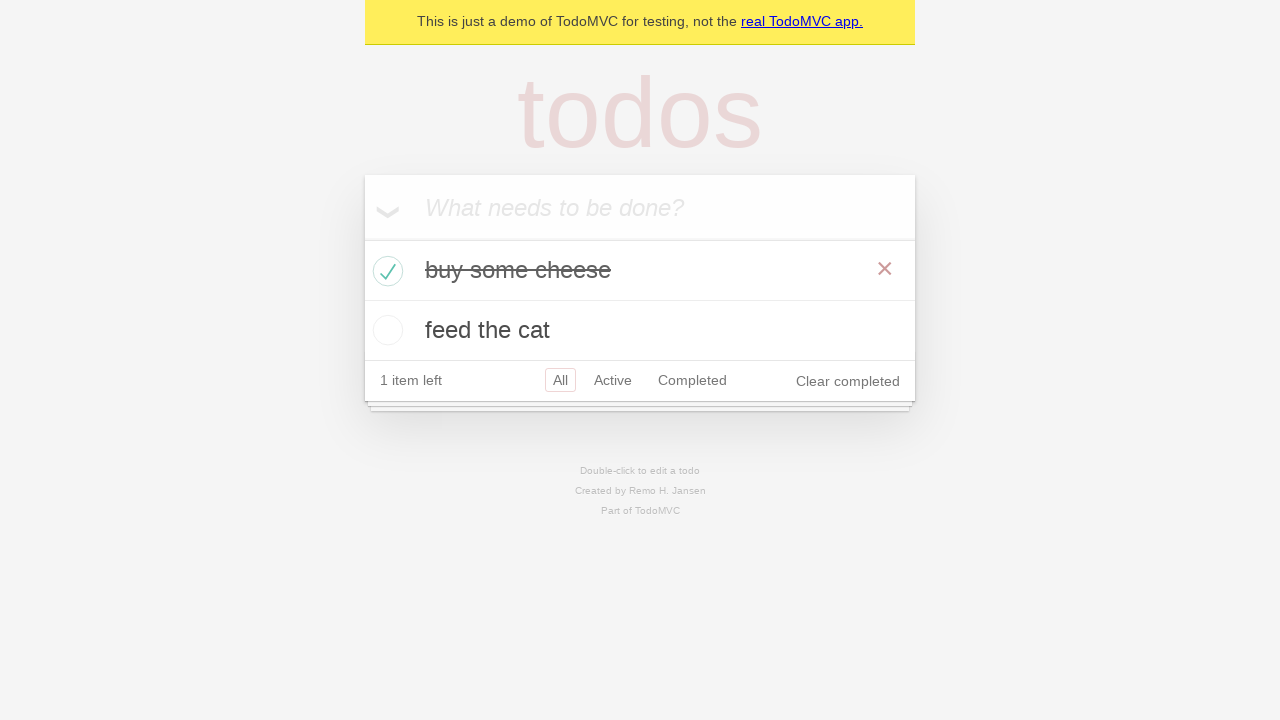

Checked second todo item 'feed the cat' at (385, 330) on .todo-list li >> nth=1 >> .toggle
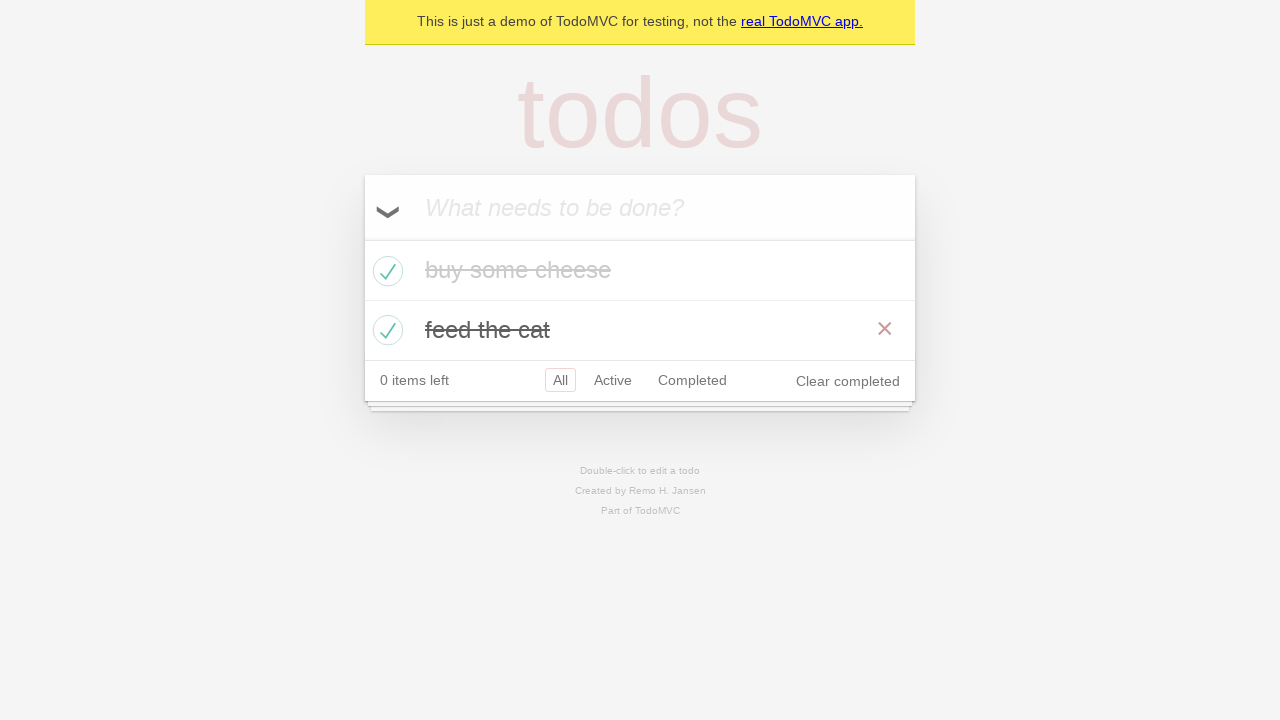

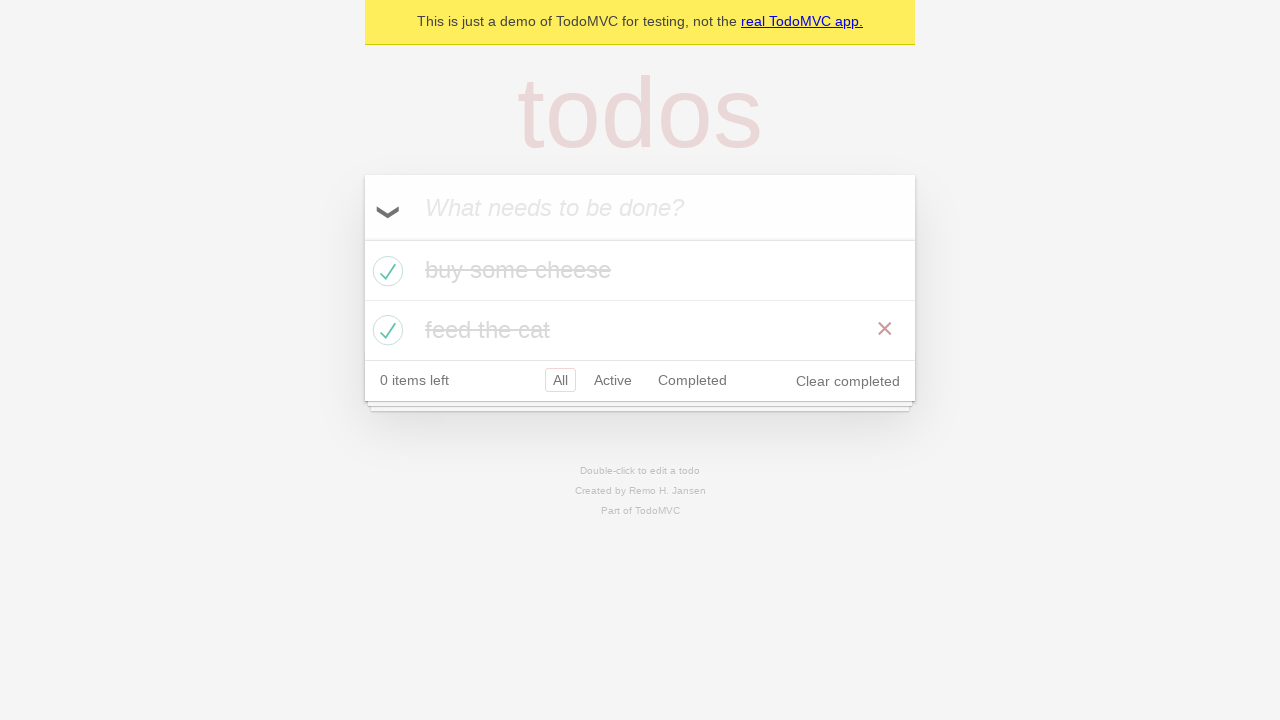